Tests drag and drop functionality within an iframe on jQueryUI demo page by dragging an element and dropping it onto a target element

Starting URL: https://jqueryui.com/droppable/

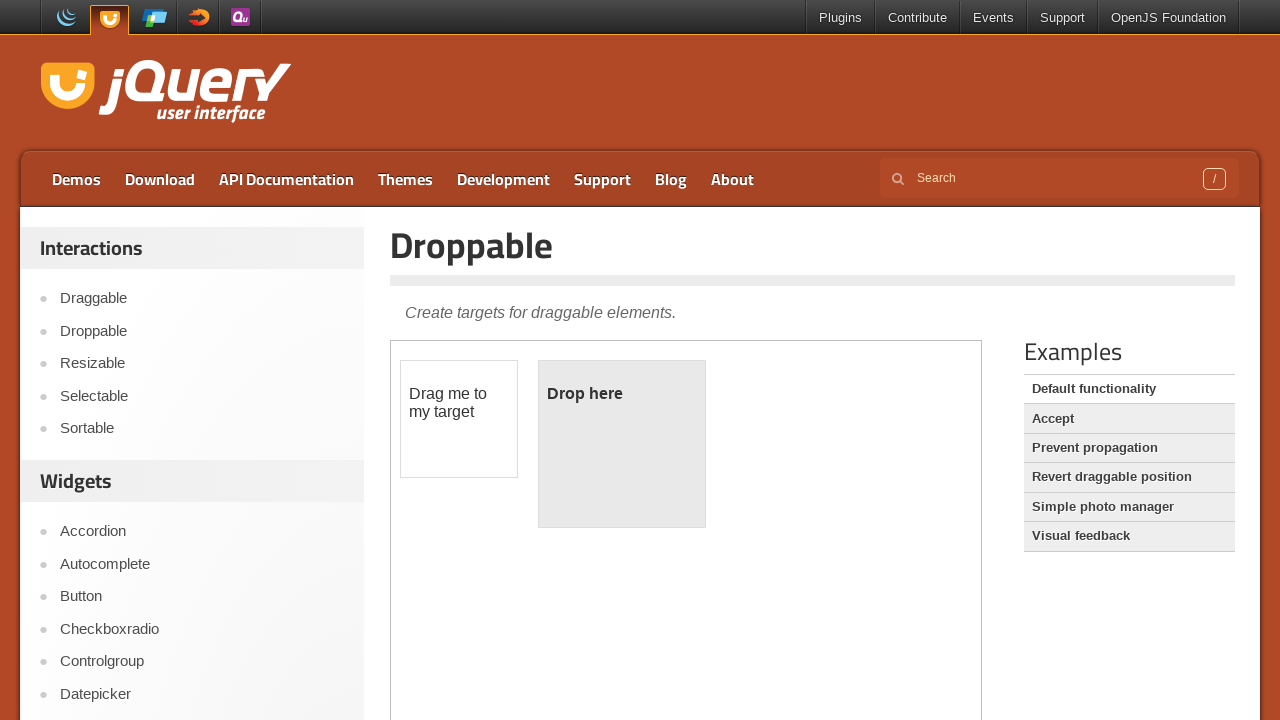

Navigated to jQueryUI droppable demo page
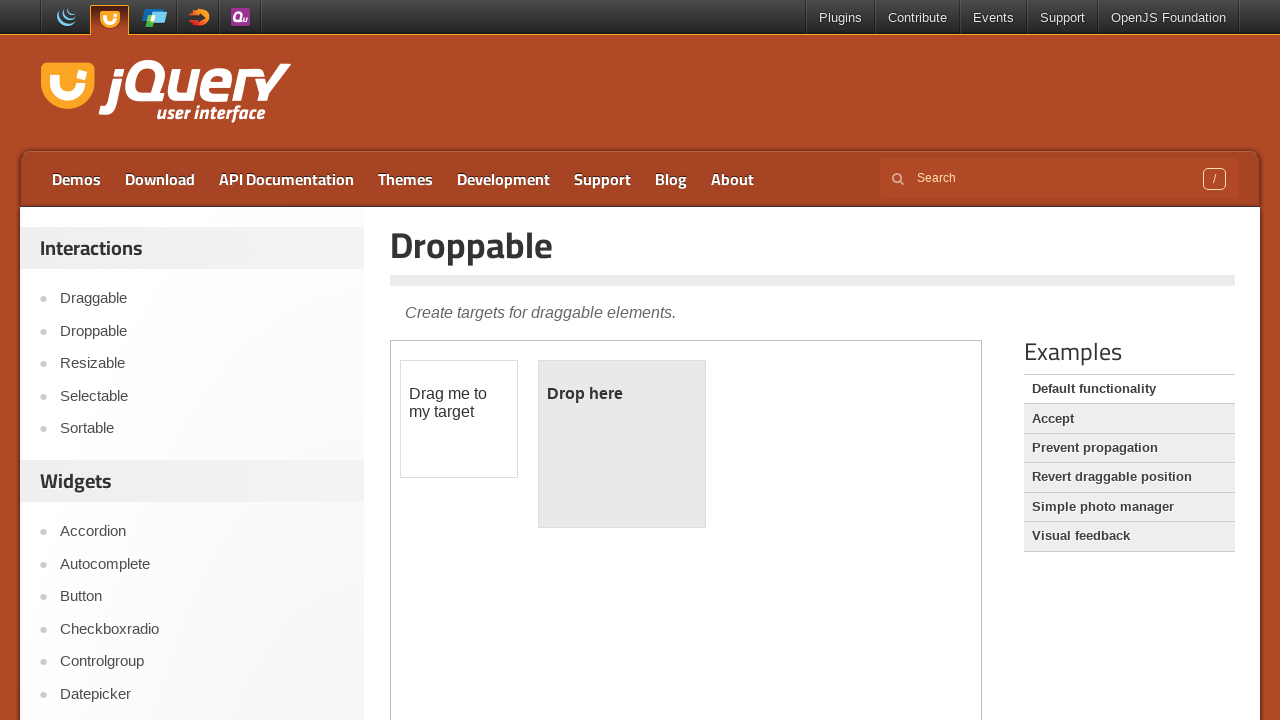

Located demo iframe
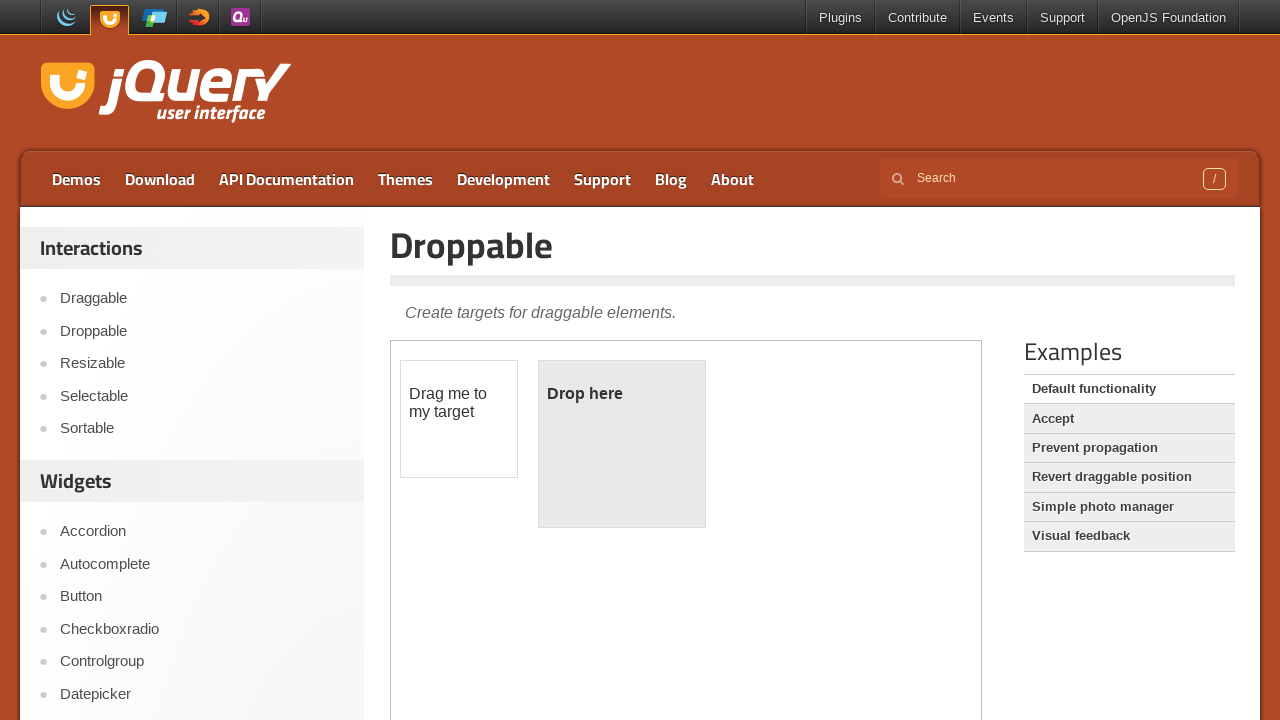

Located draggable element within iframe
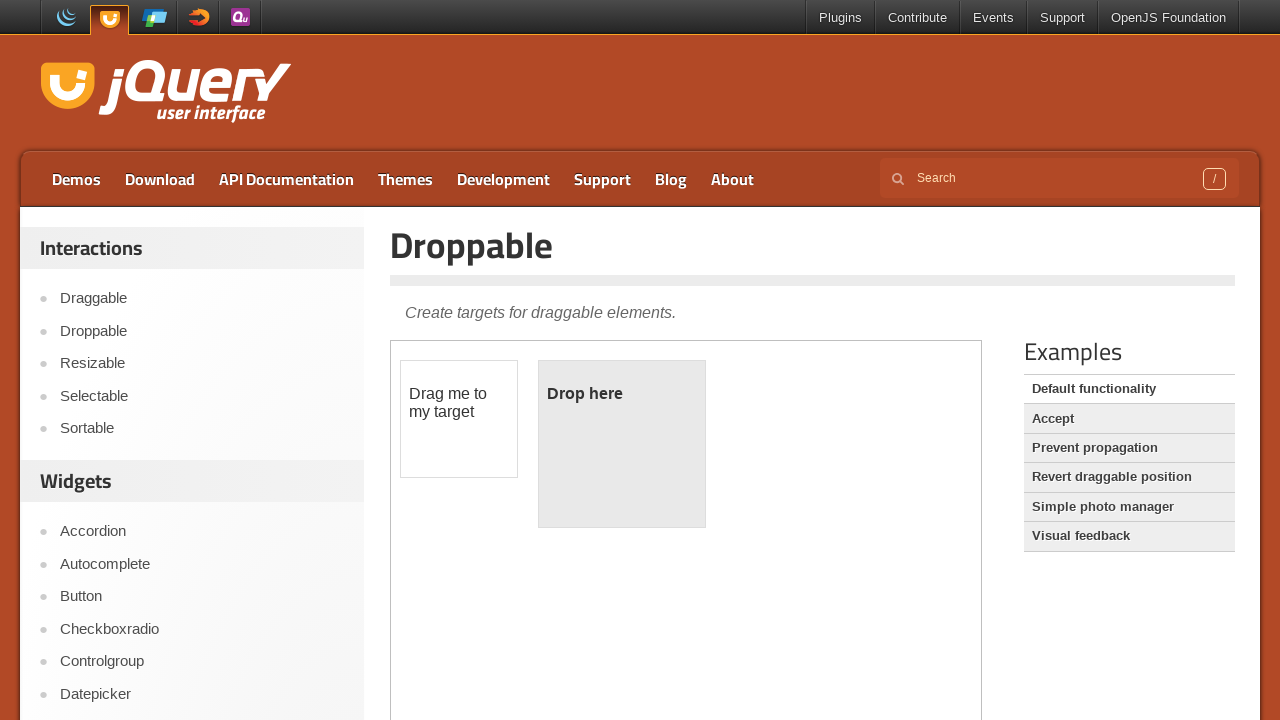

Located droppable element within iframe
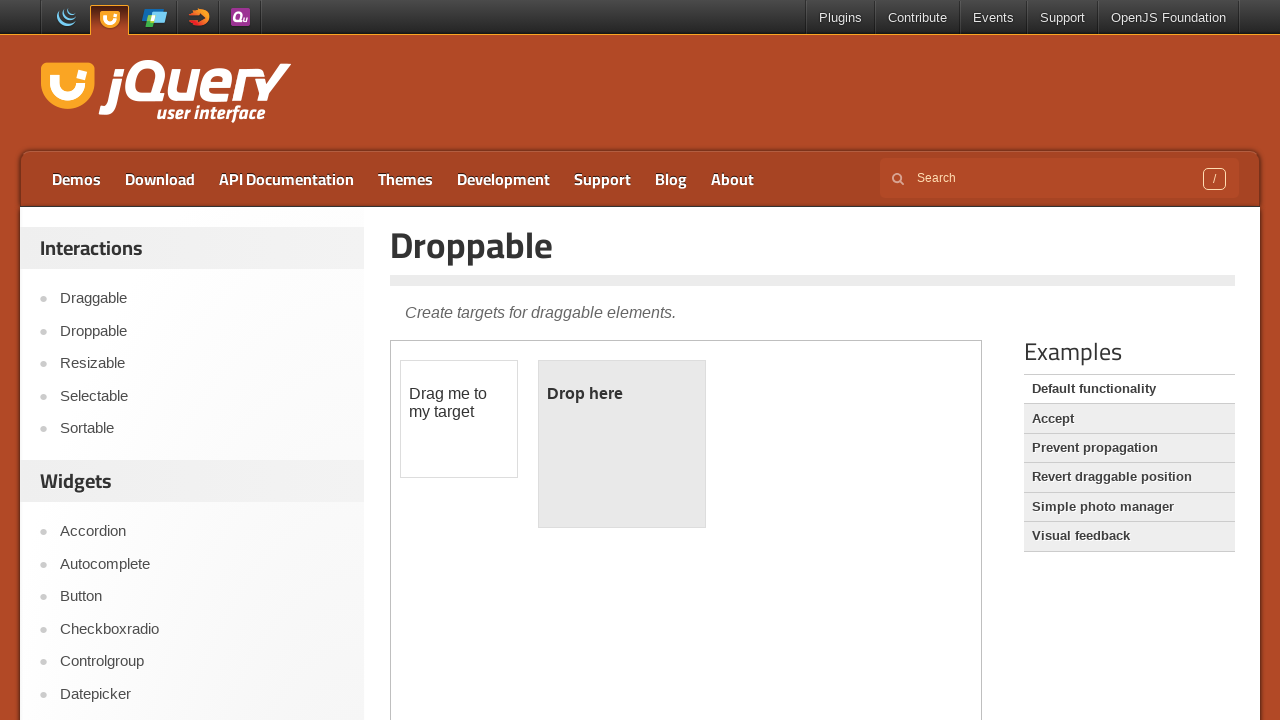

Dragged draggable element onto droppable target at (622, 444)
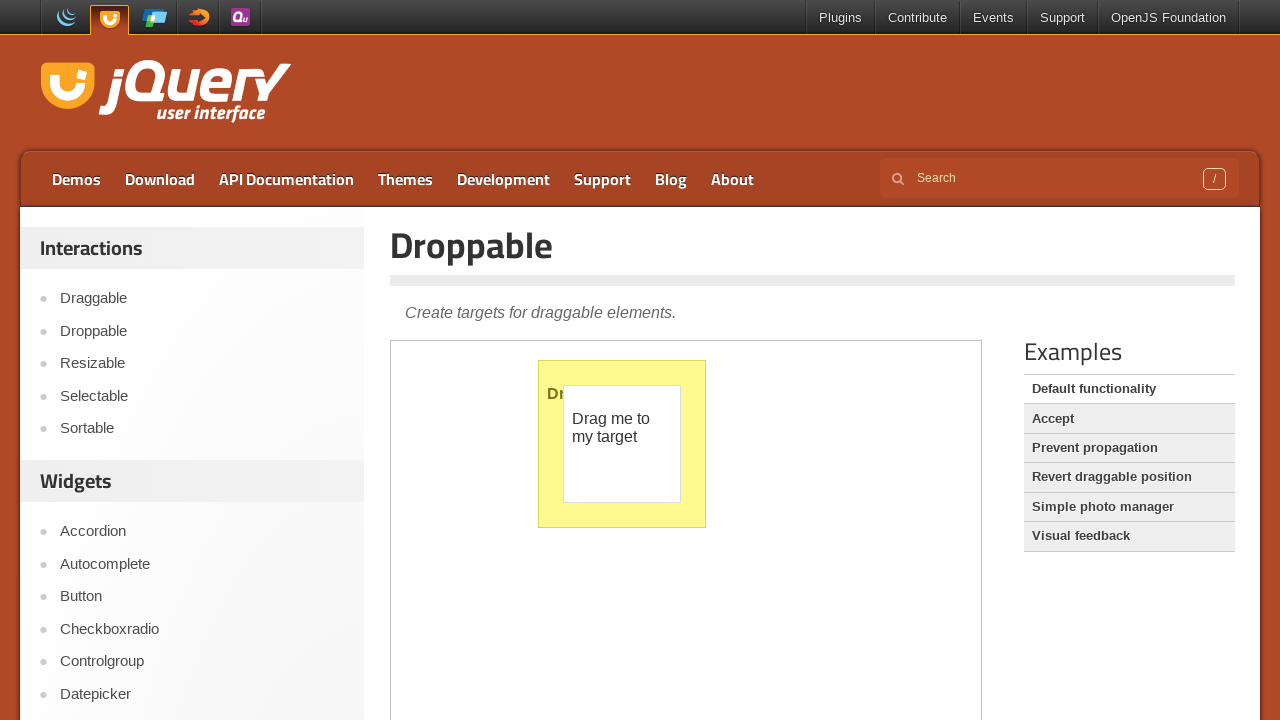

Verified main page content is accessible
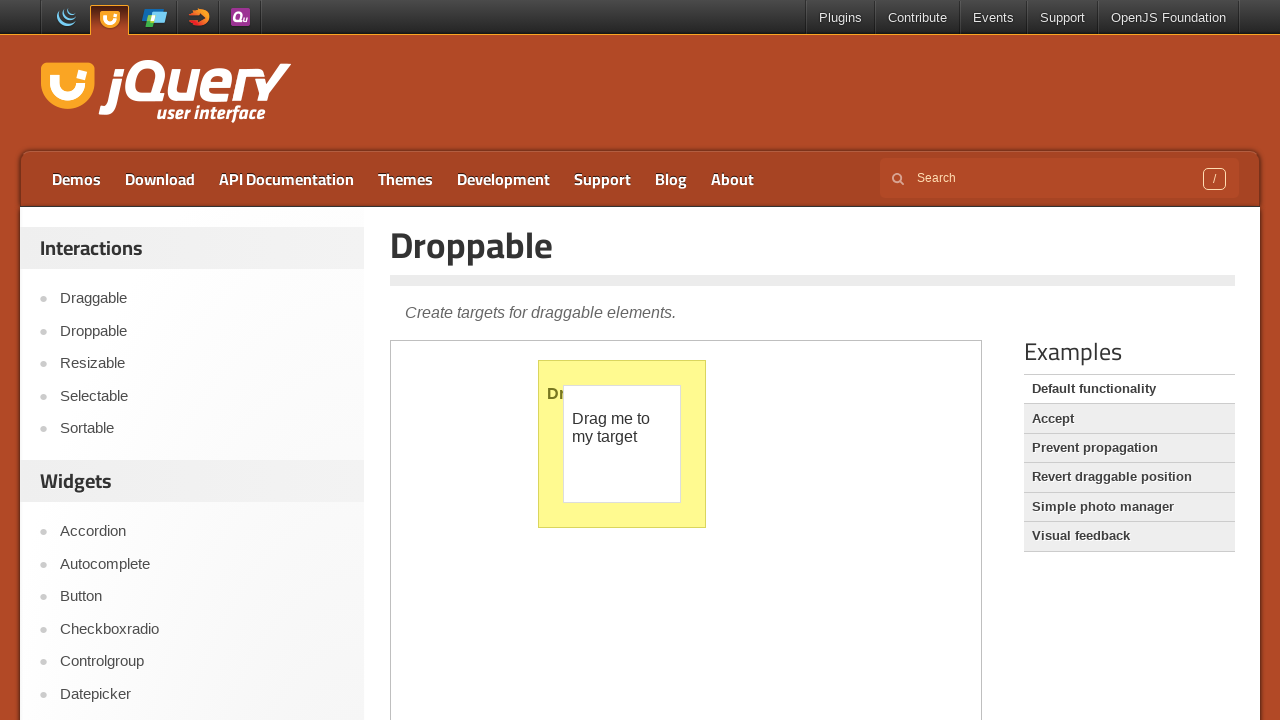

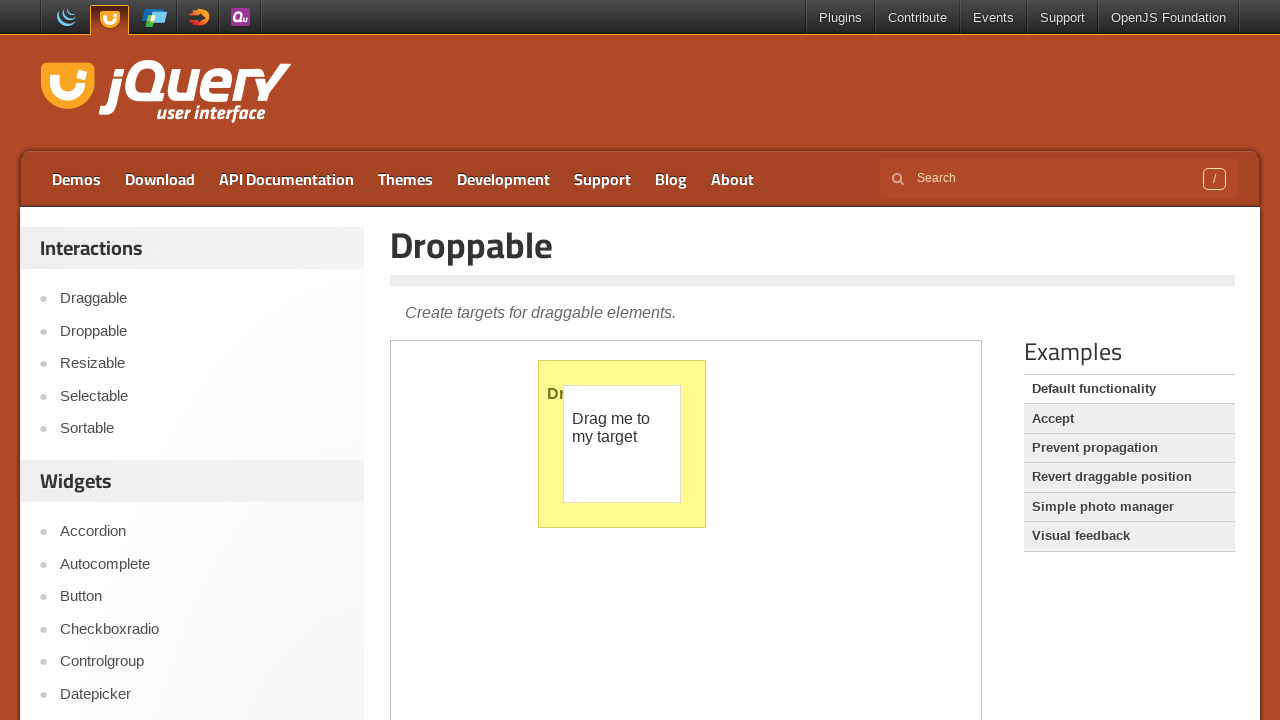